Verifies that Username and Password labels are present on the login form

Starting URL: https://the-internet.herokuapp.com/

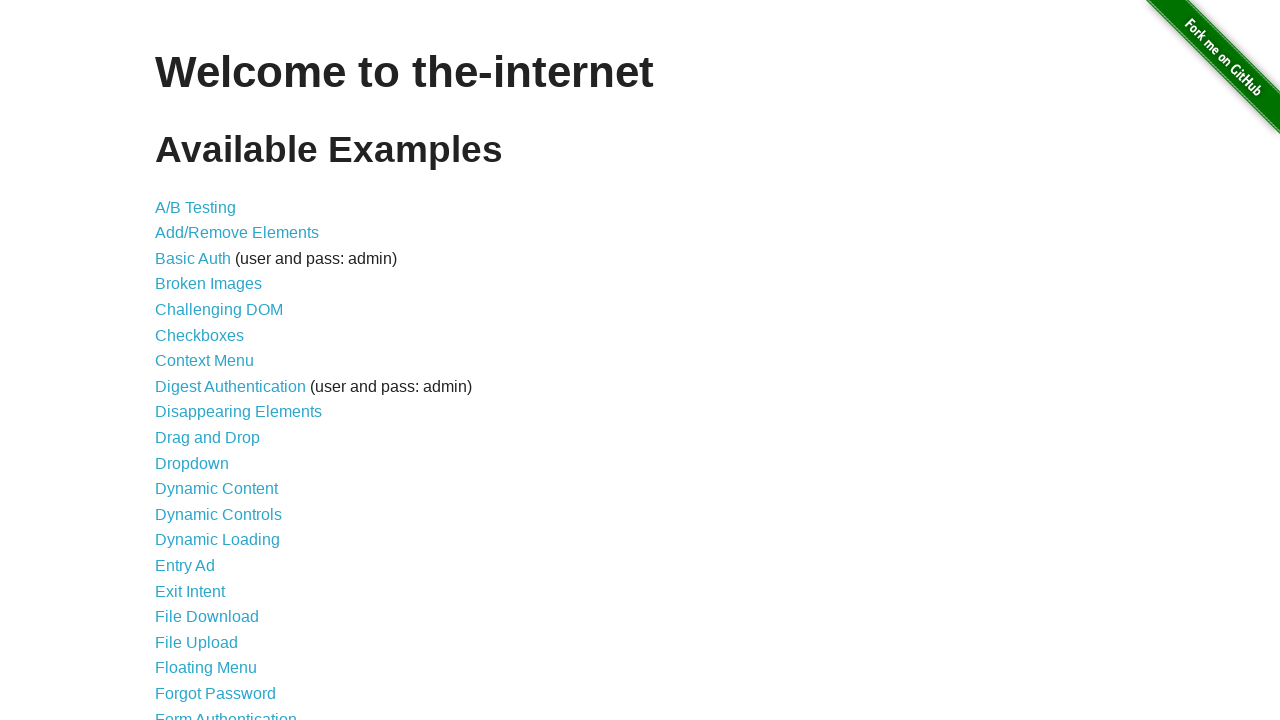

Clicked on Form Authentication link at (226, 712) on xpath=//a[@href="/login"]
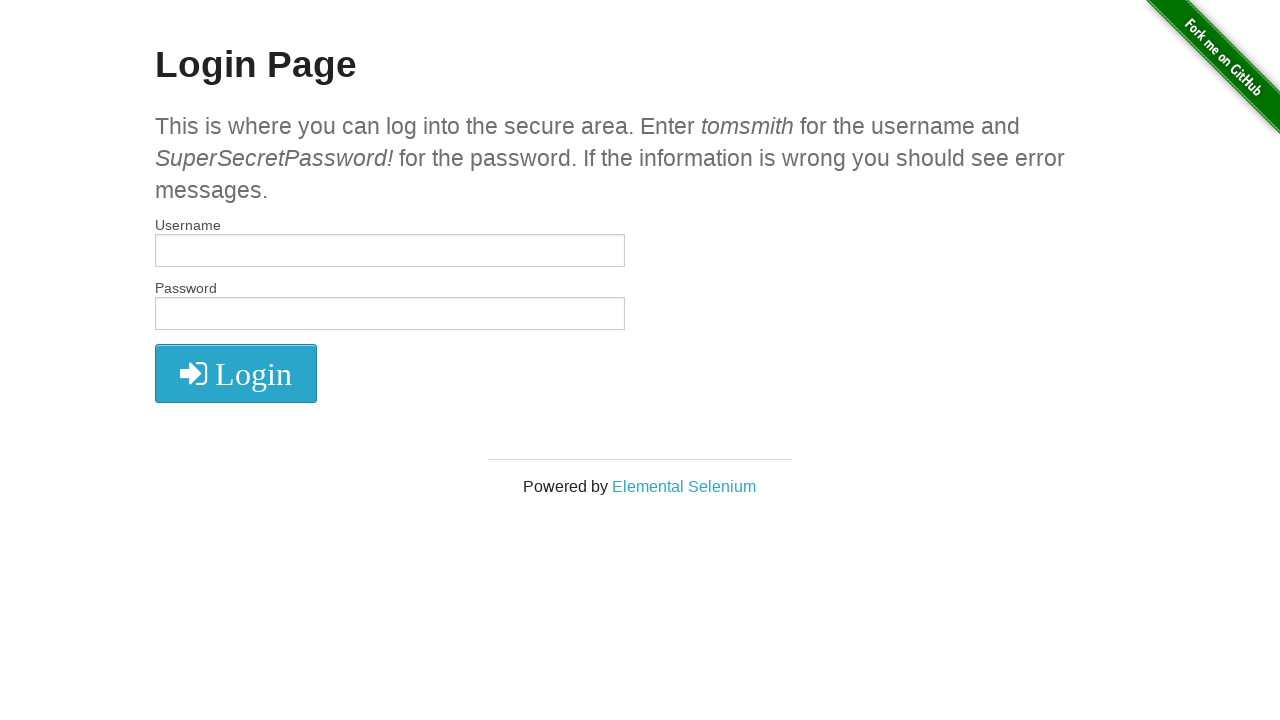

Retrieved all label elements from the login form
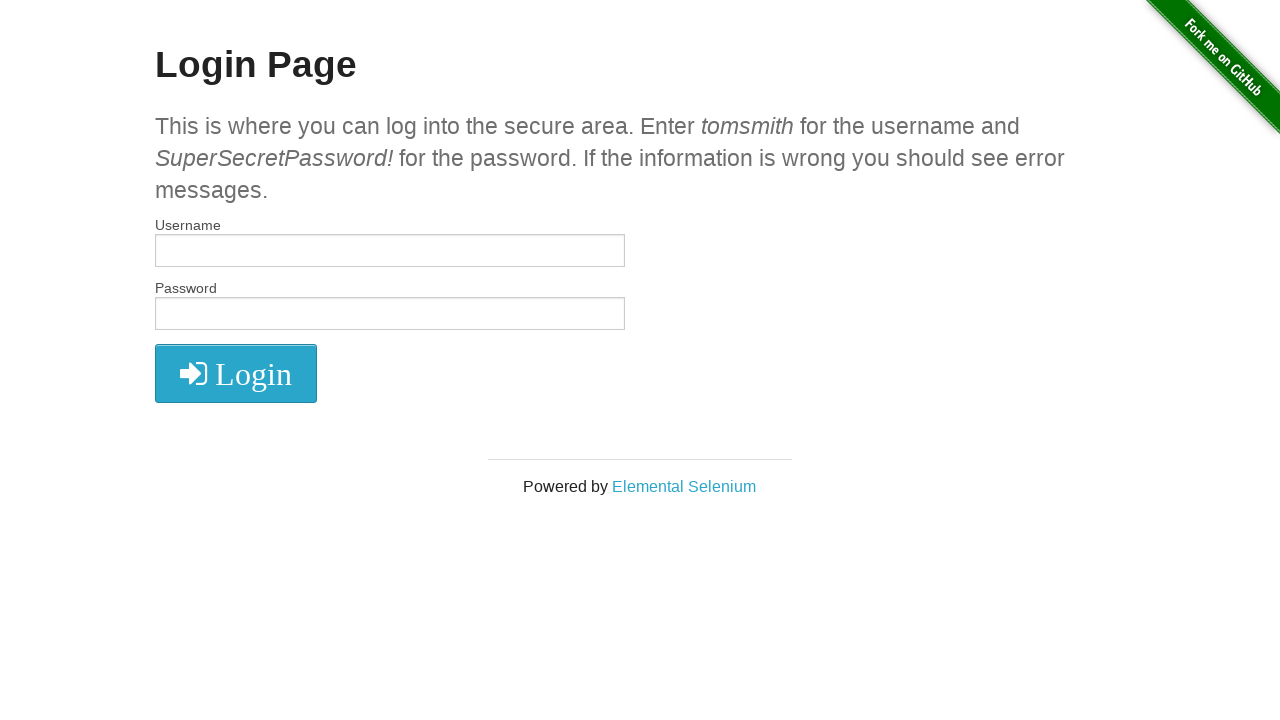

Verified that Username label is present on the login form
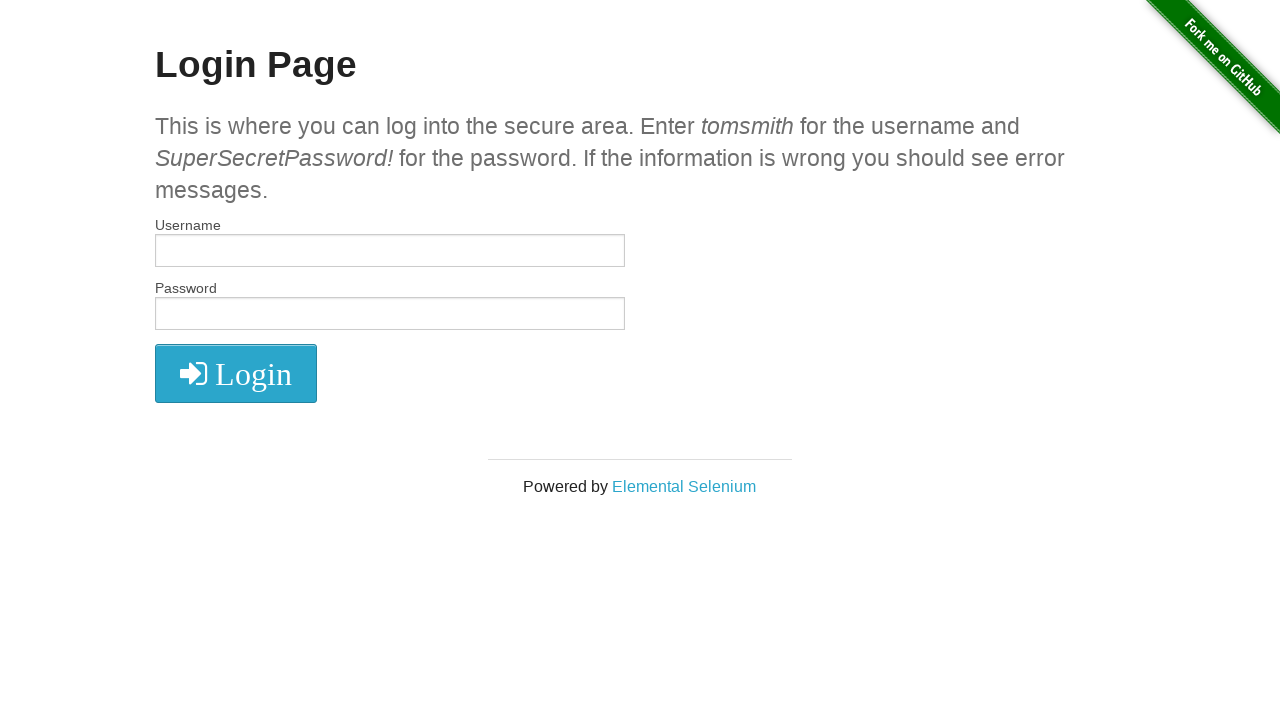

Verified that Password label is present on the login form
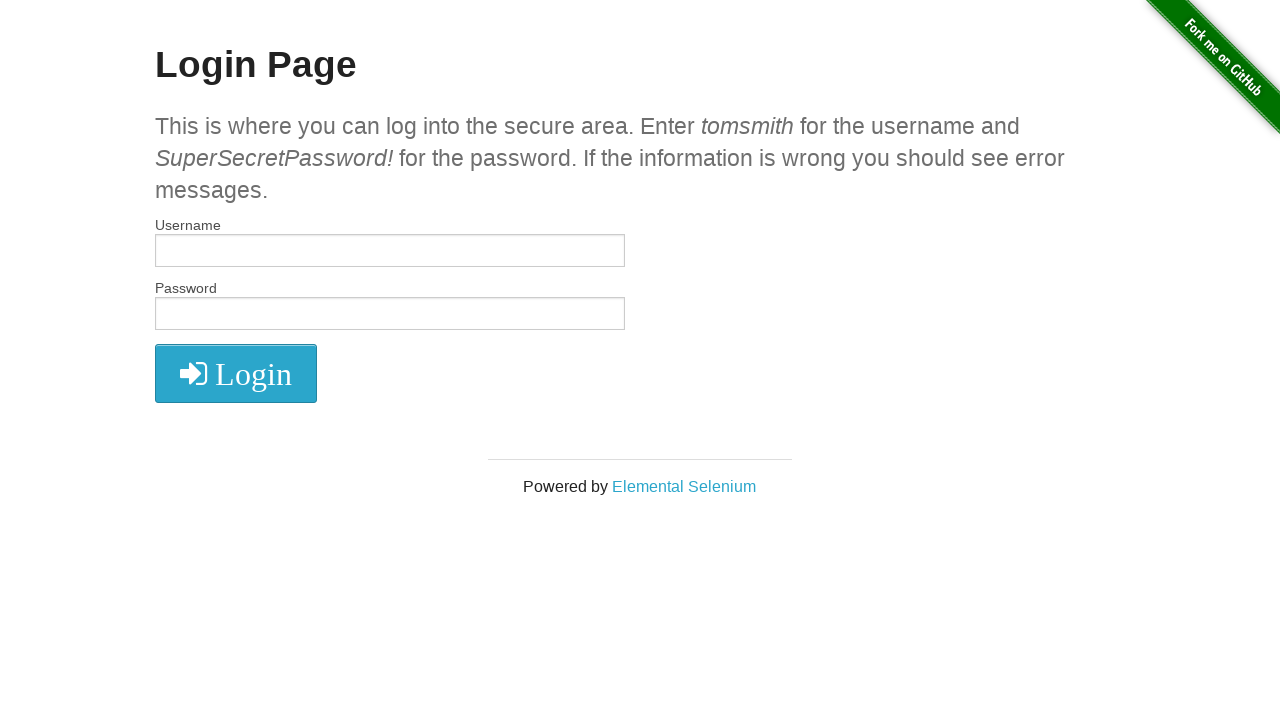

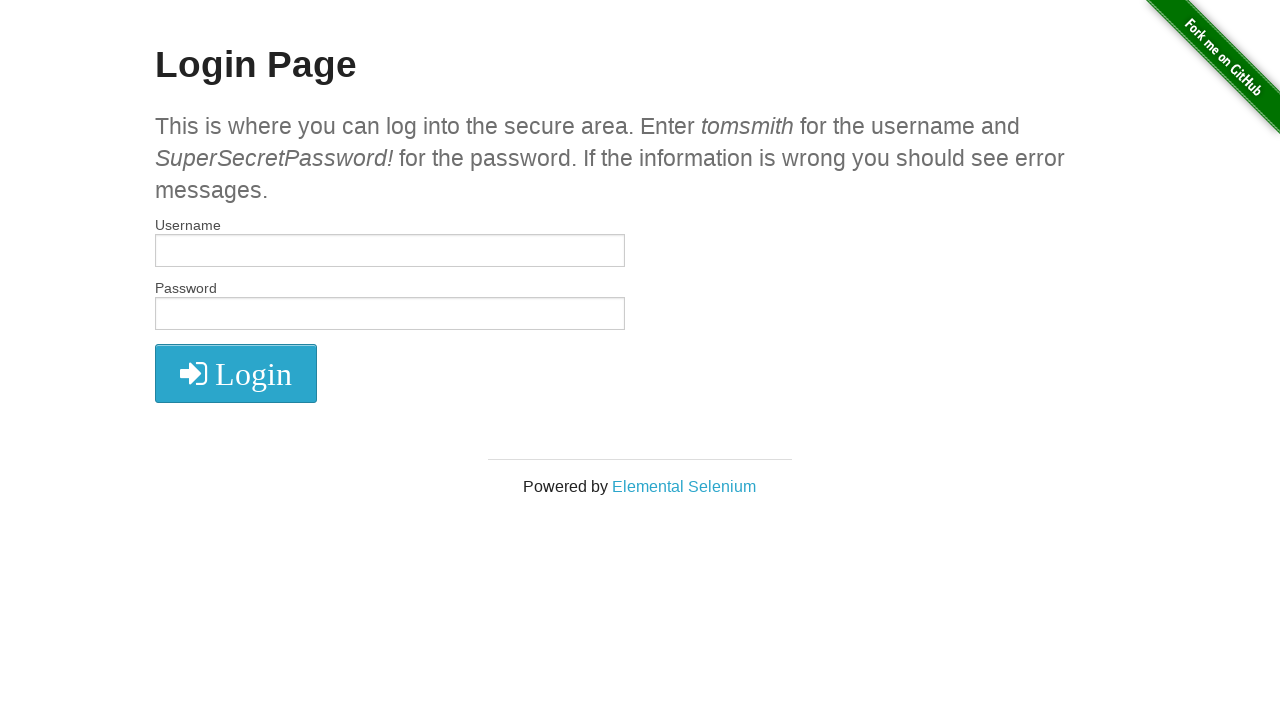